Tests handling of JavaScript alert dialog by clicking alert button and accepting the alert

Starting URL: https://www.shivaconceptsolution.com/backupmain/test3.html

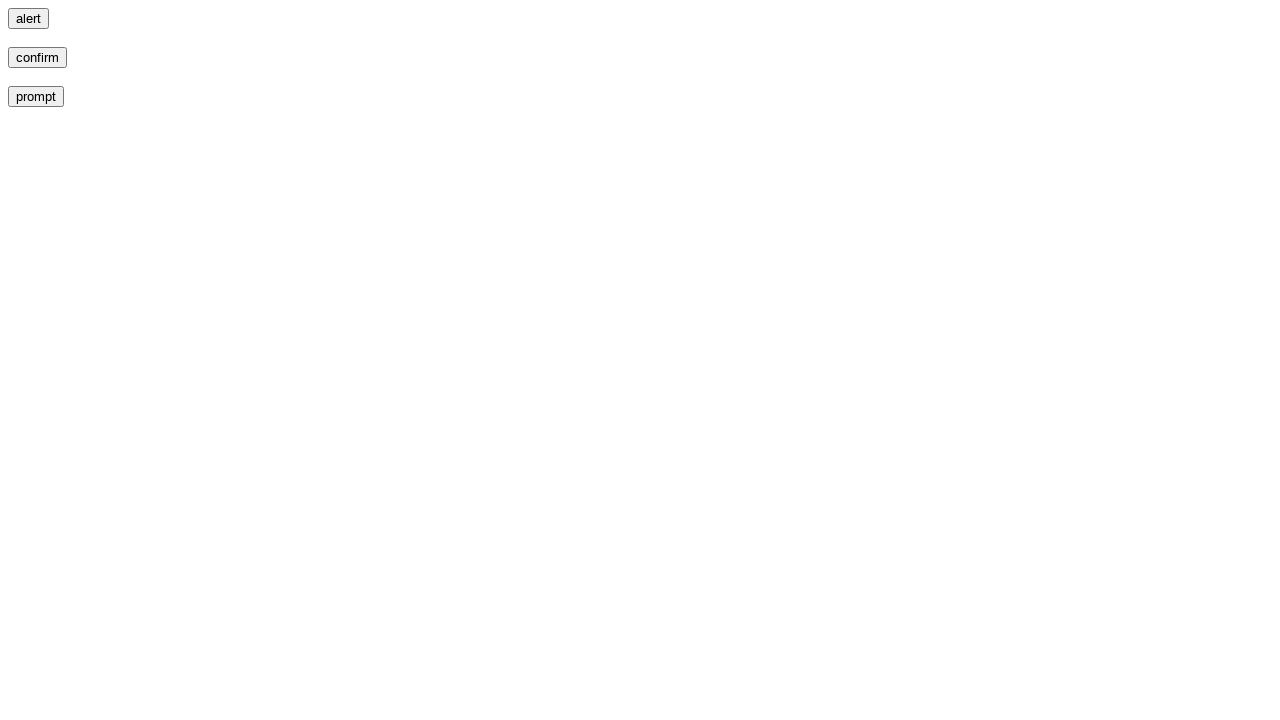

Clicked the alert button at (28, 18) on input[value='alert']
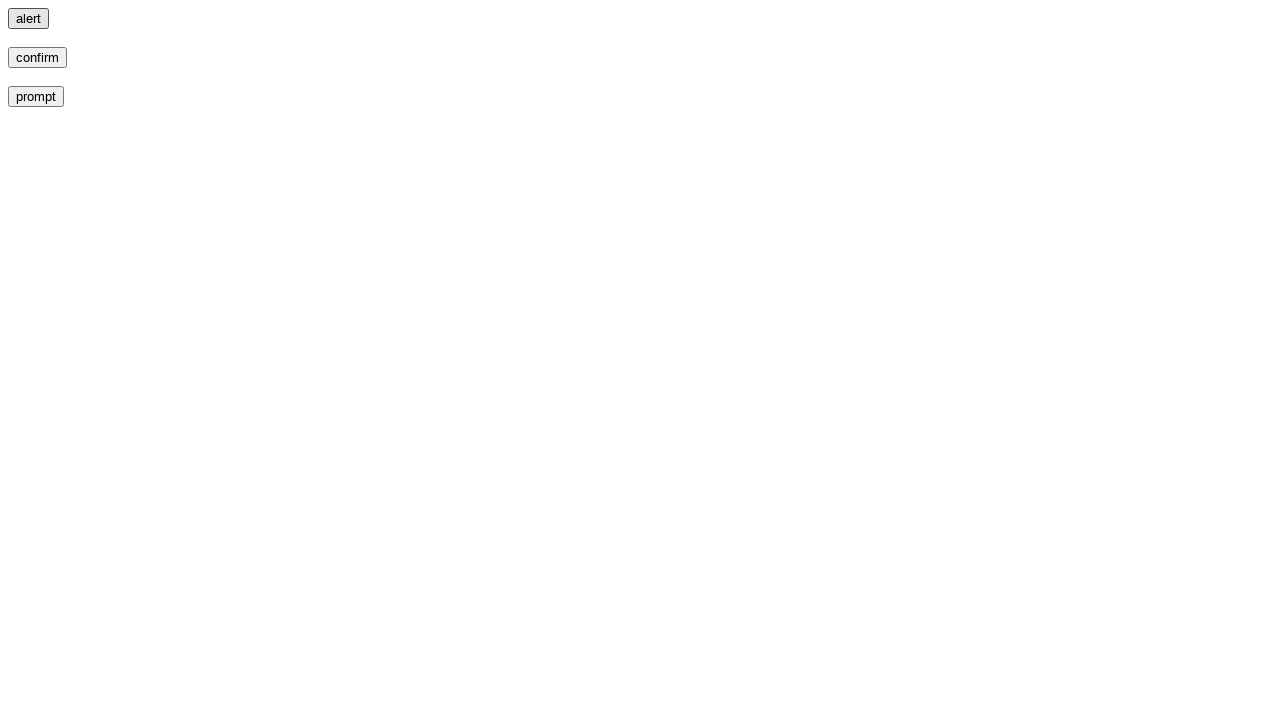

Set up dialog handler to accept alert
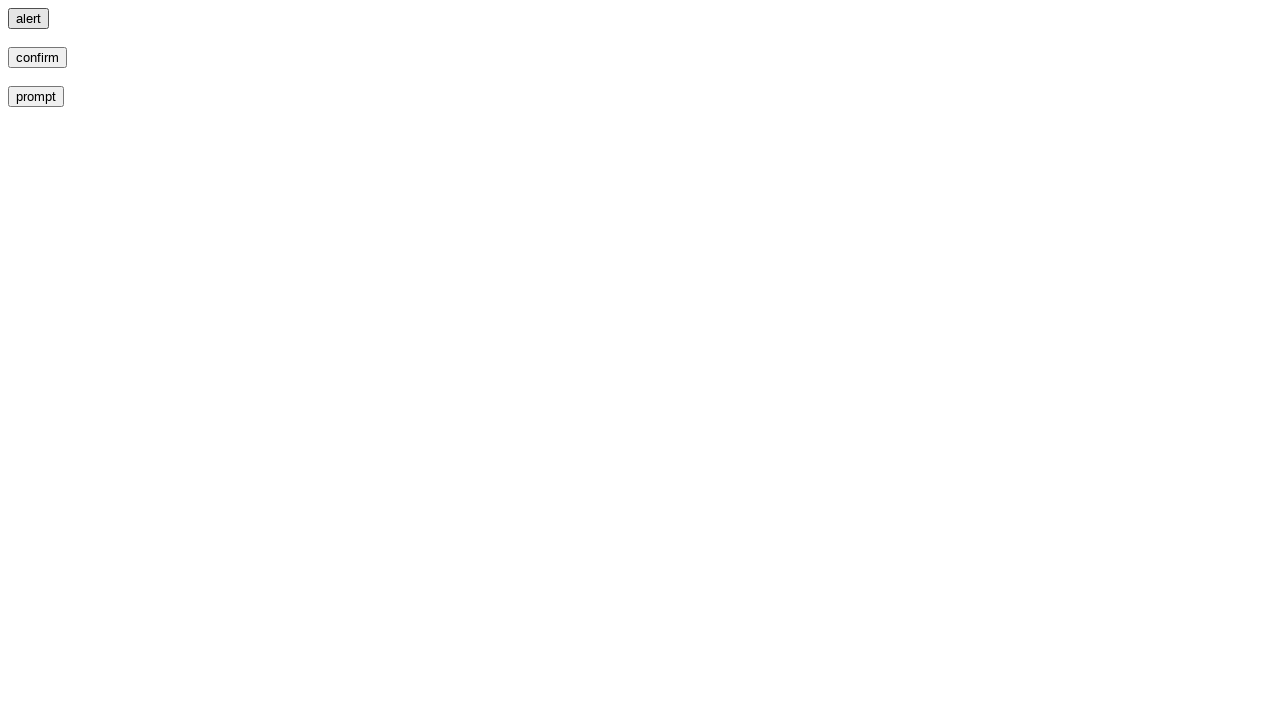

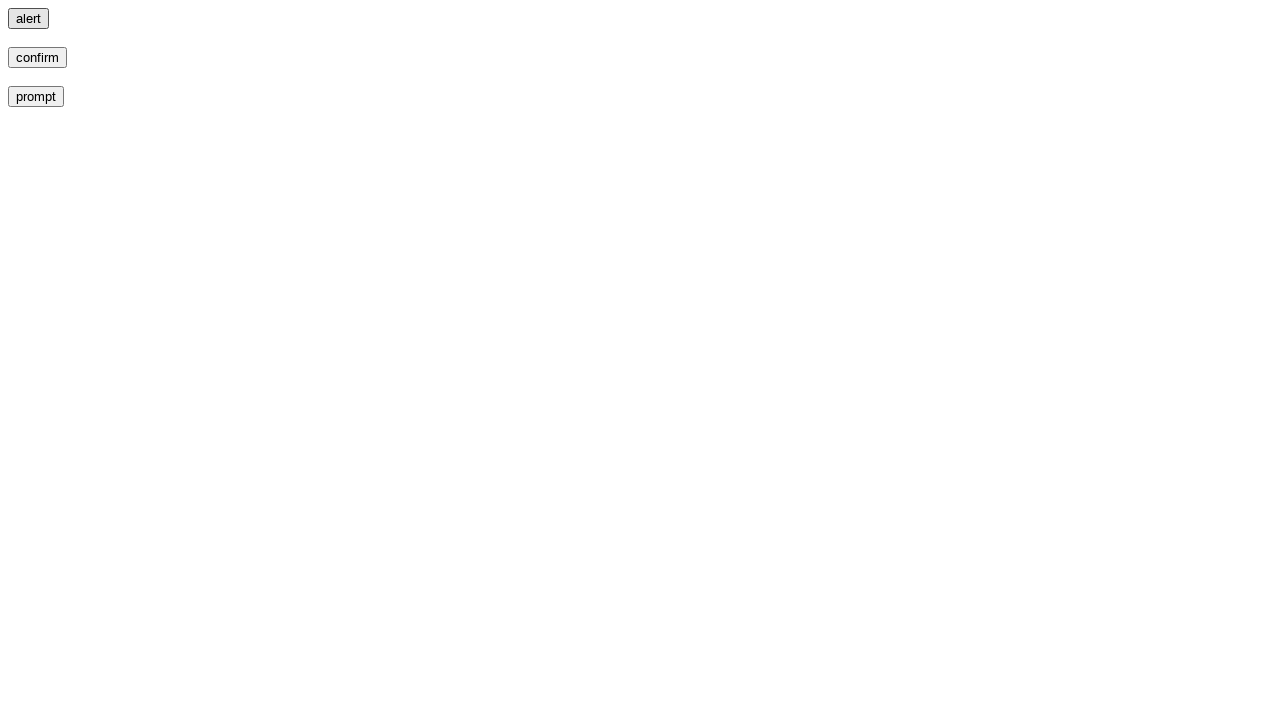